Tests an MDN accessibility demo page by clicking a button, handling an alert popup, and filling in a form input field to verify form functionality.

Starting URL: https://mdn.github.io/learning-area/tools-testing/cross-browser-testing/accessibility/native-keyboard-accessibility.html

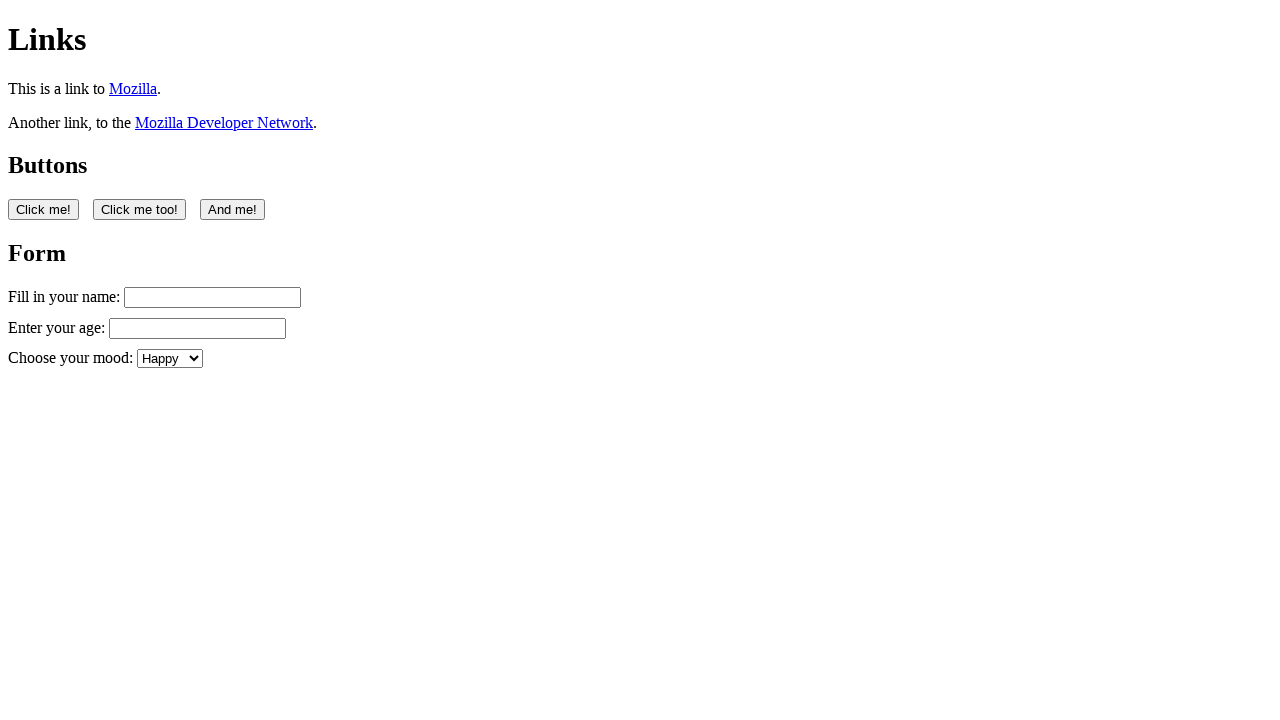

Clicked the first button on the accessibility demo page at (44, 209) on button:nth-of-type(1)
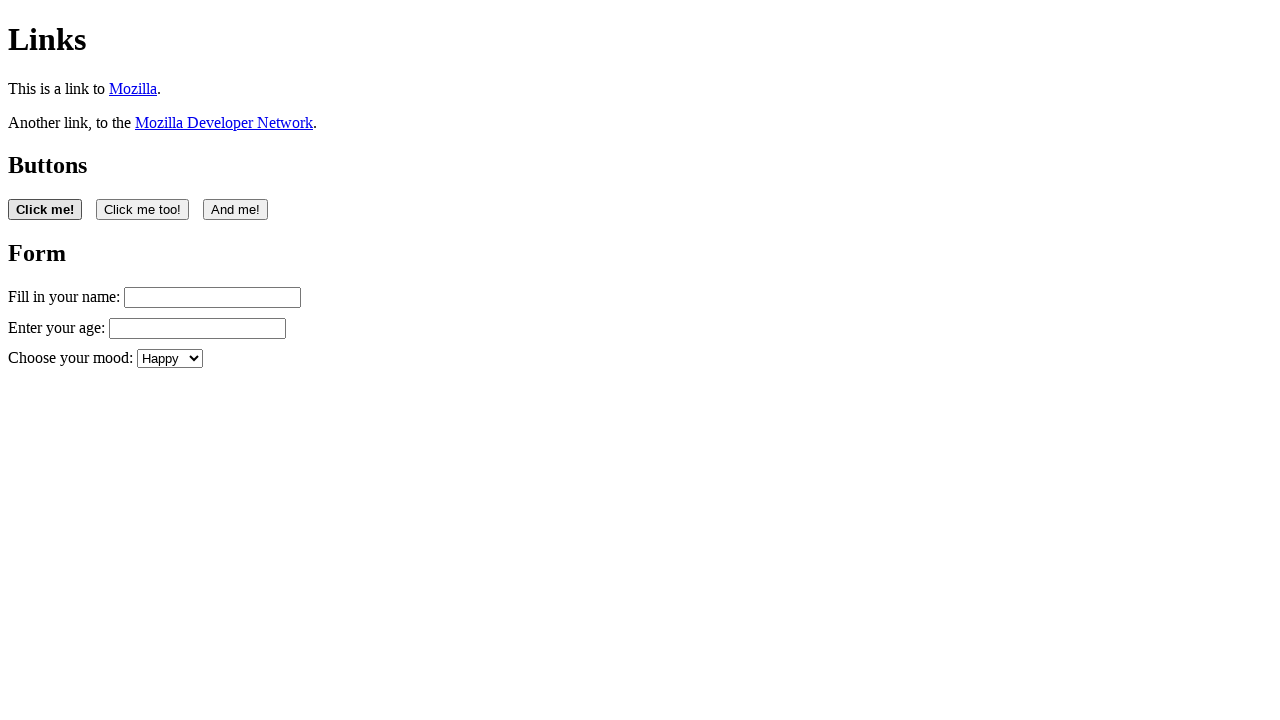

Set up dialog handler to accept alert popups
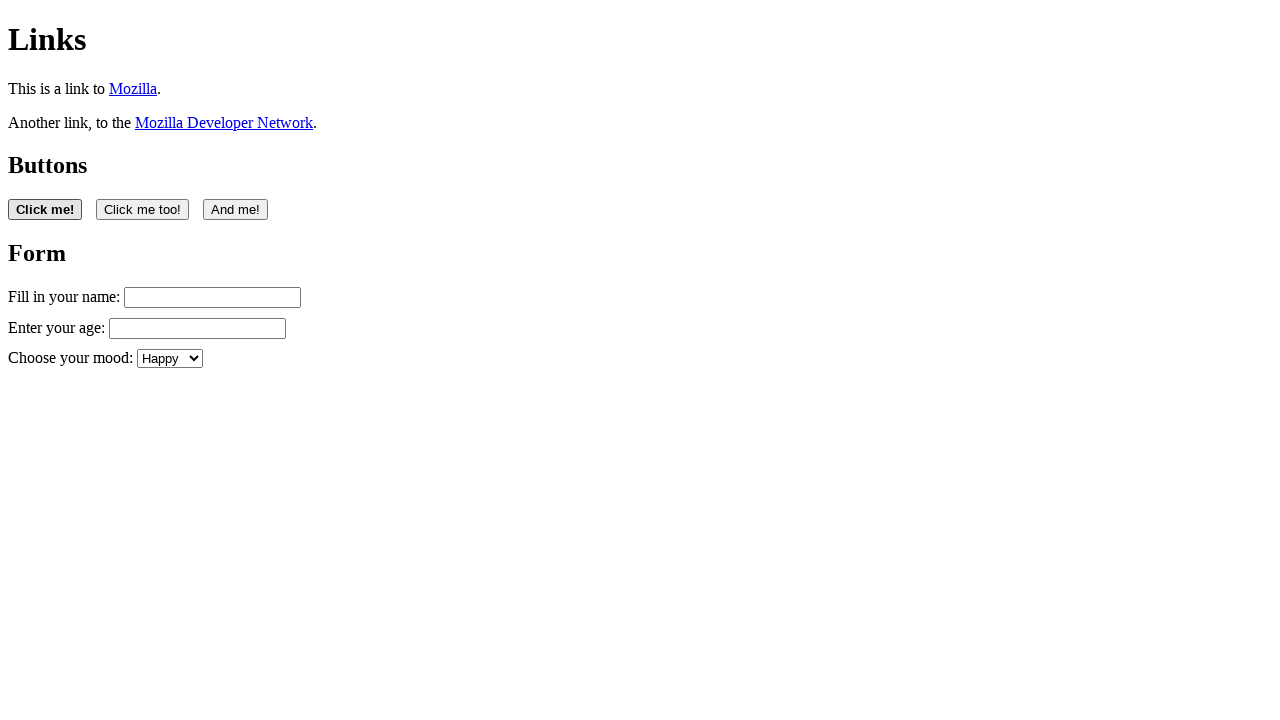

Waited 2 seconds for page to stabilize
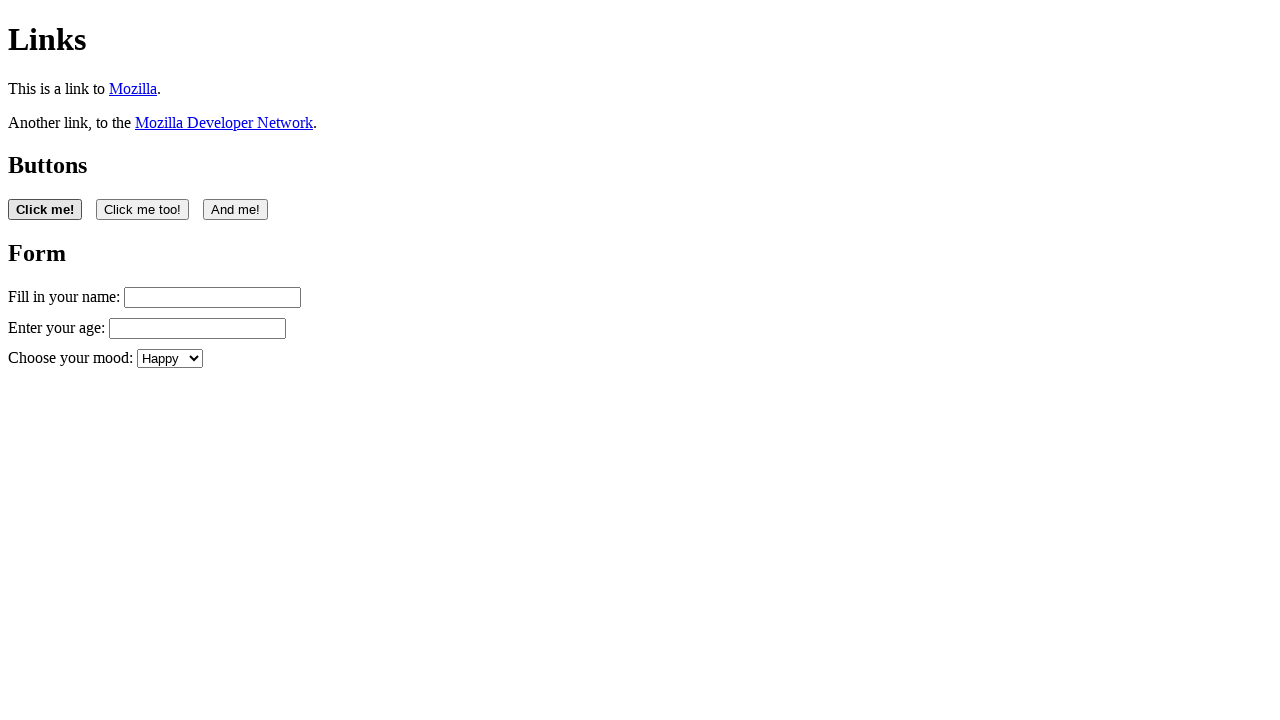

Filled the name input field with 'Filling in my form' on #name
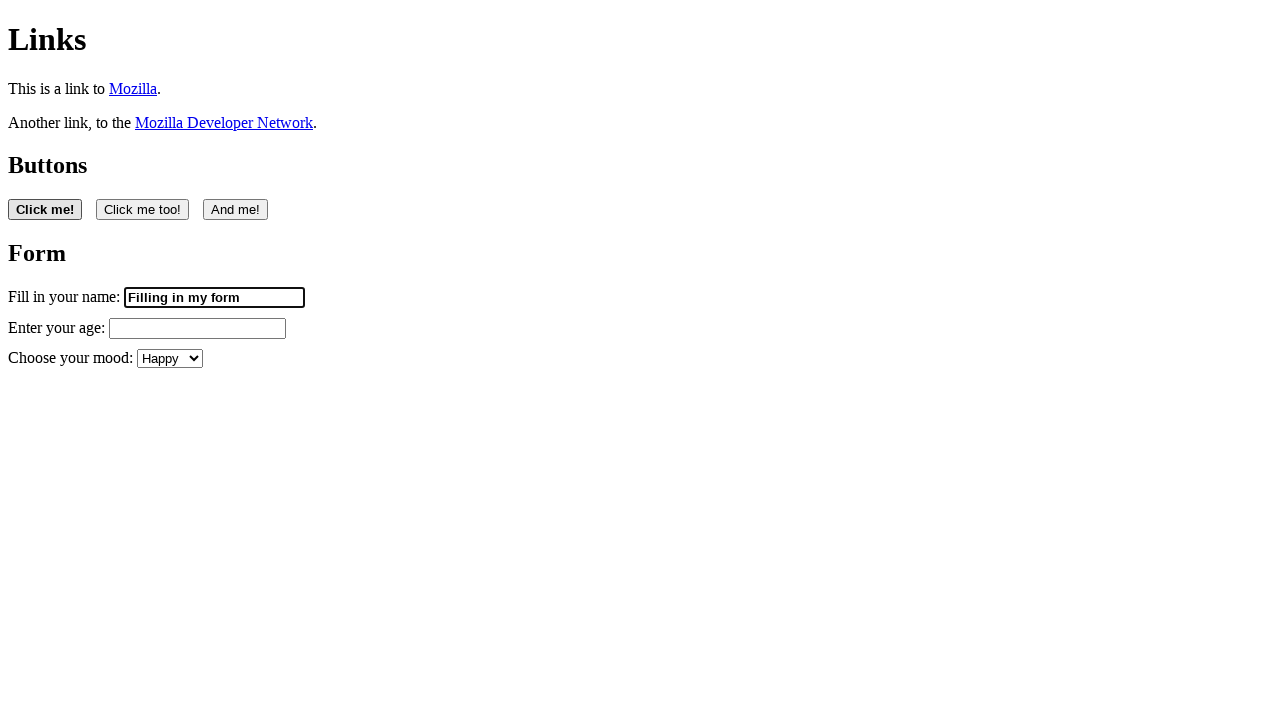

Retrieved the value attribute from the name input field
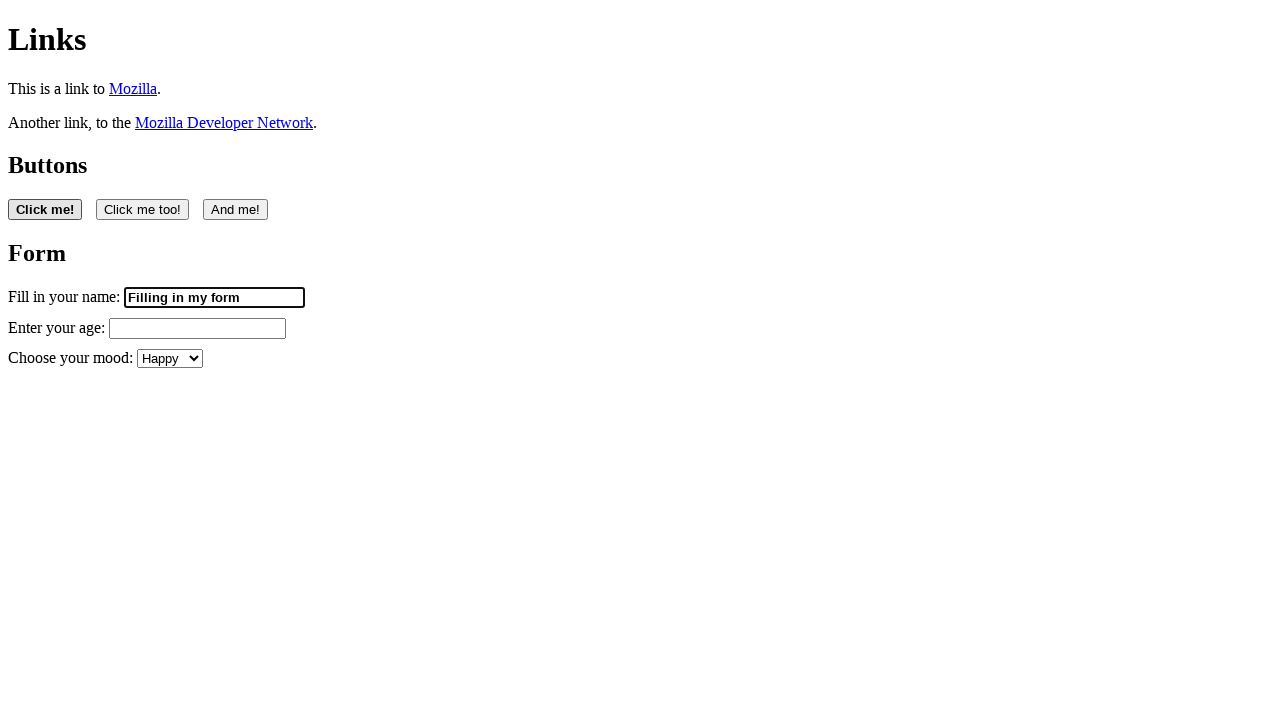

Form input verified as editable - value is not empty
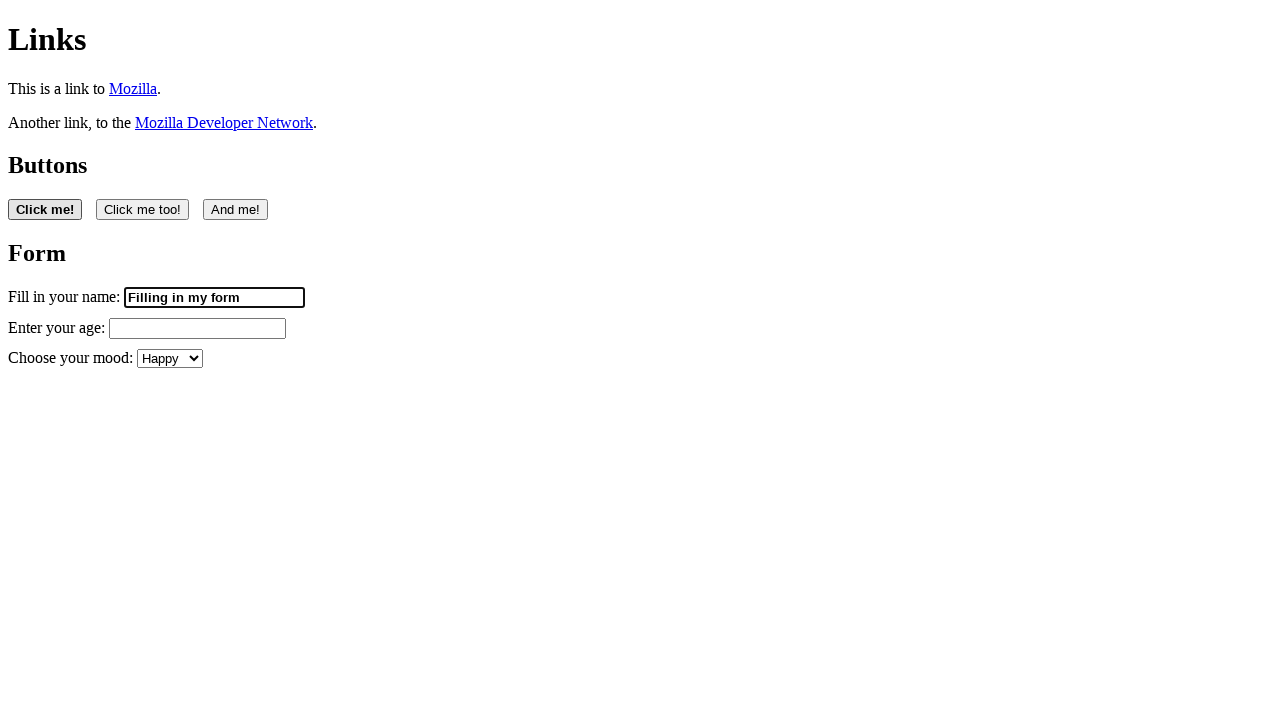

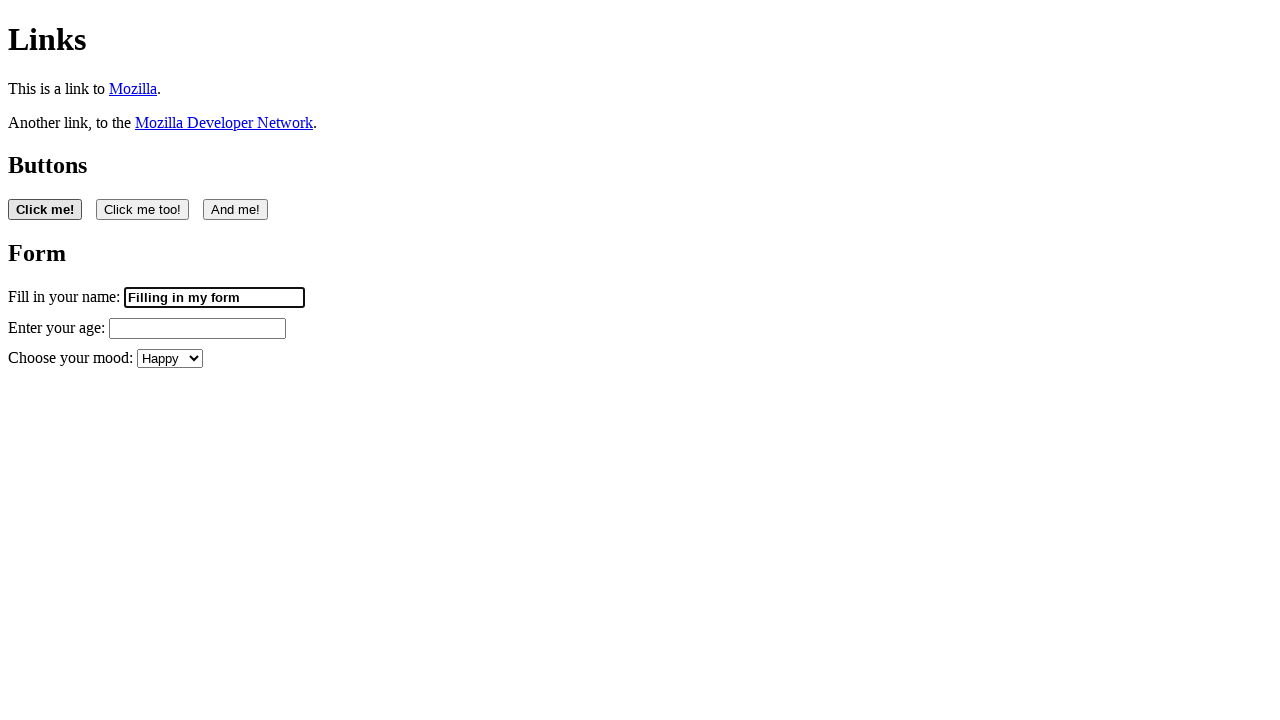